Tests the Remove button functionality on the dynamic controls page by clicking Remove, waiting for the loading bar to disappear, and verifying the checkbox is gone and the "It's gone!" message is displayed.

Starting URL: https://practice.cydeo.com/dynamic_controls

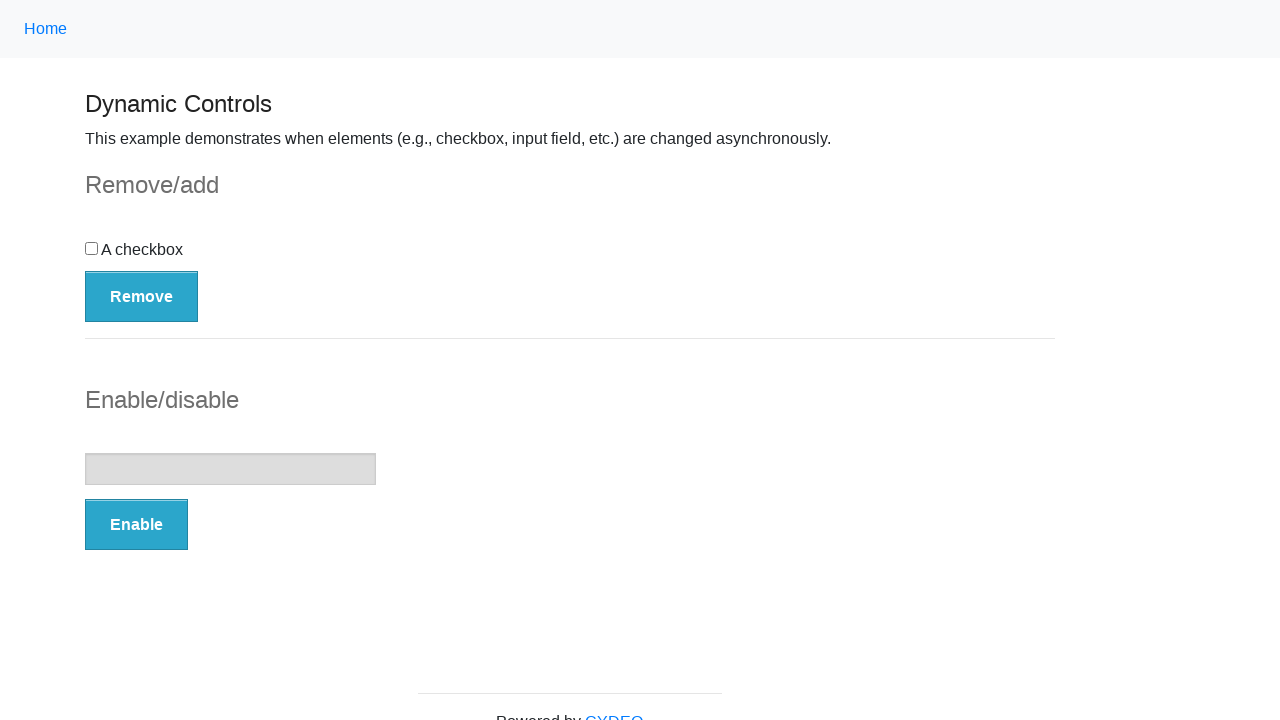

Clicked the Remove button at (142, 296) on button:has-text('Remove')
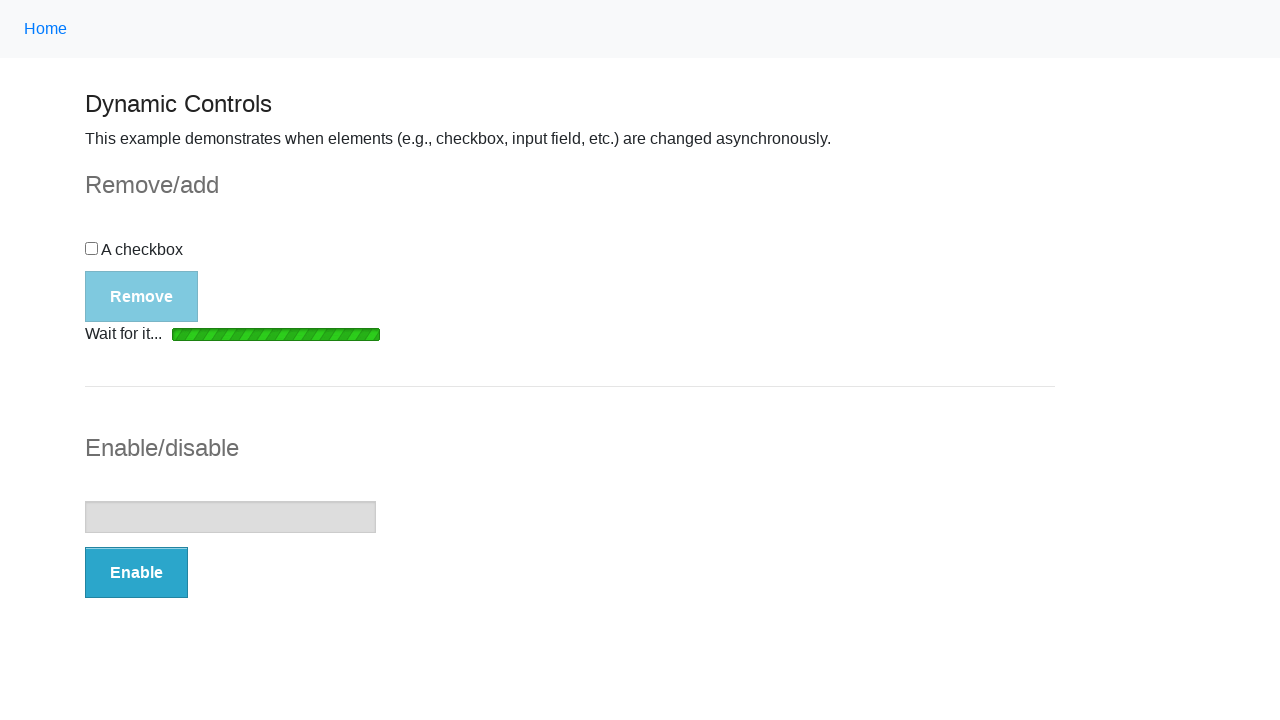

Loading bar disappeared
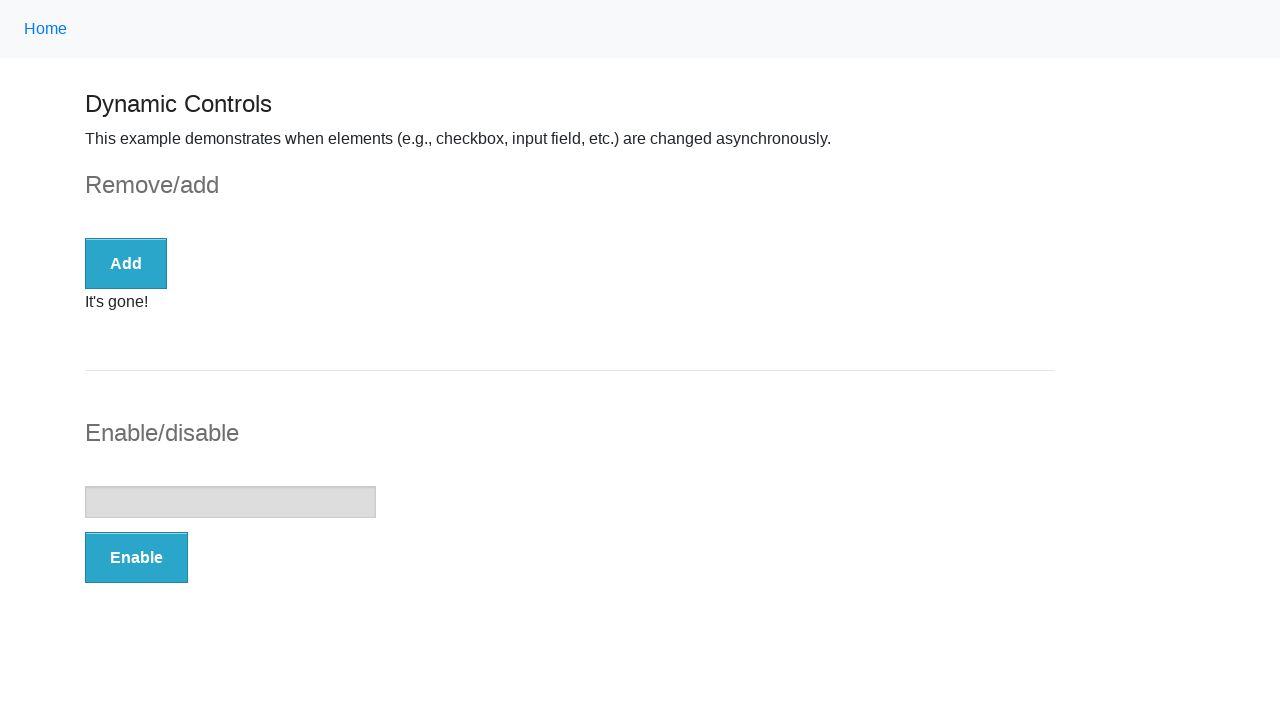

Checkbox is no longer visible
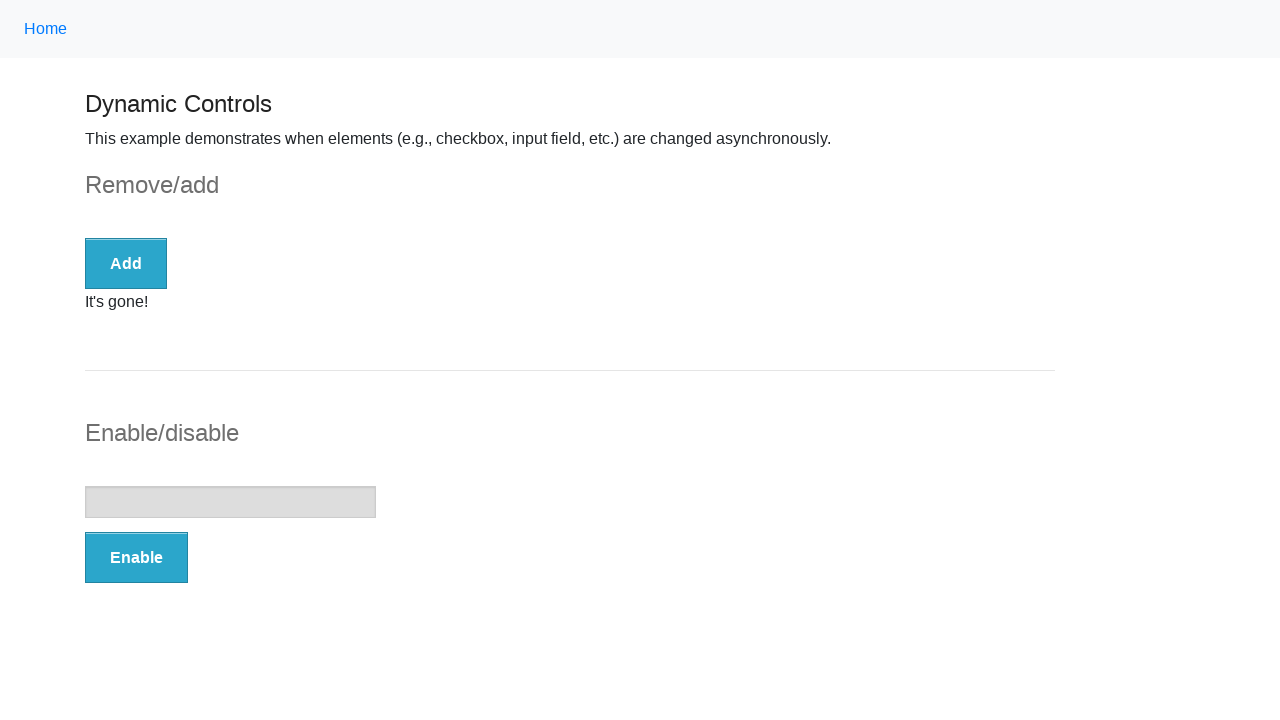

It's gone! message became visible
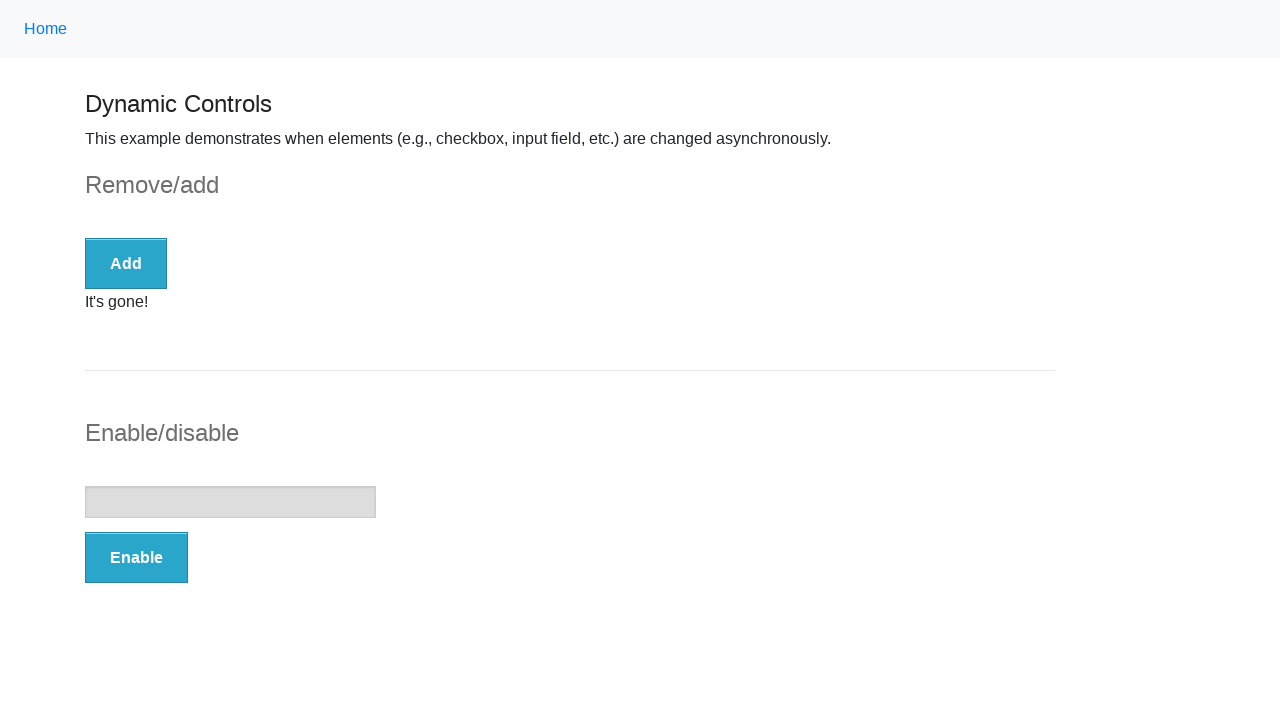

Verified message text is 'It's gone!'
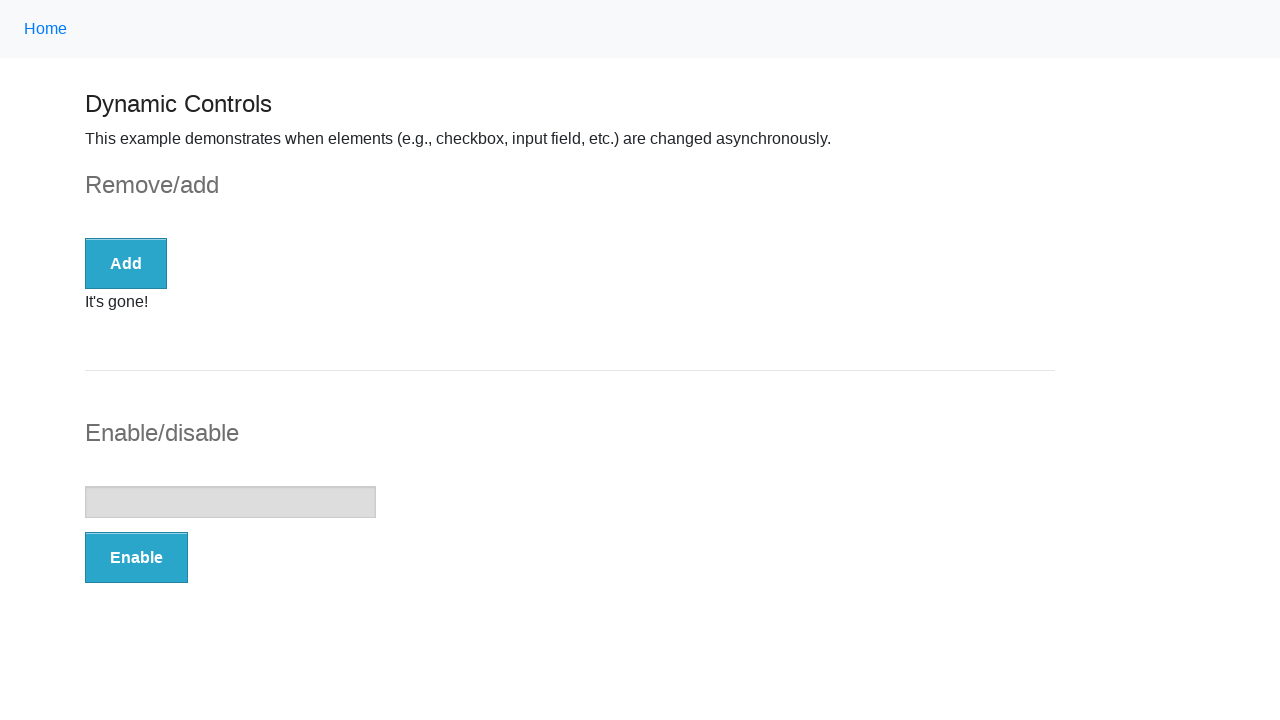

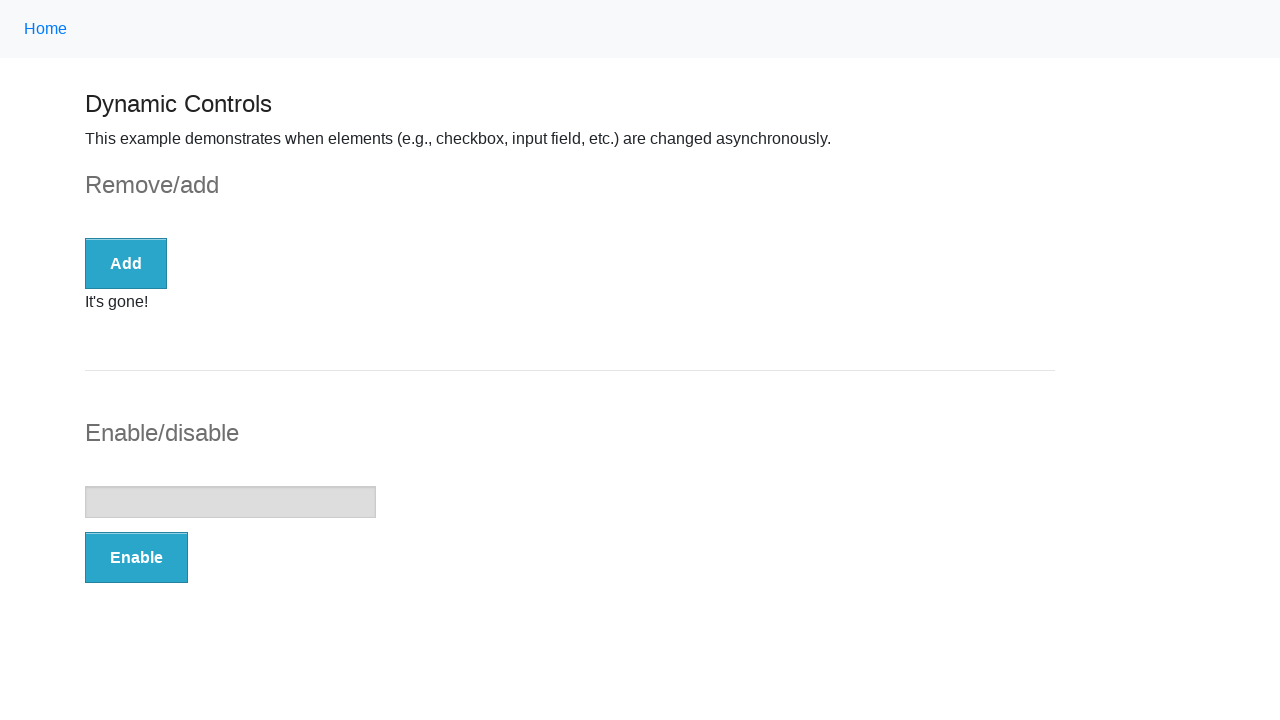